Tests a file input form by filling in first name, last name, email fields, uploading a file, and submitting the form.

Starting URL: http://suninjuly.github.io/file_input.html

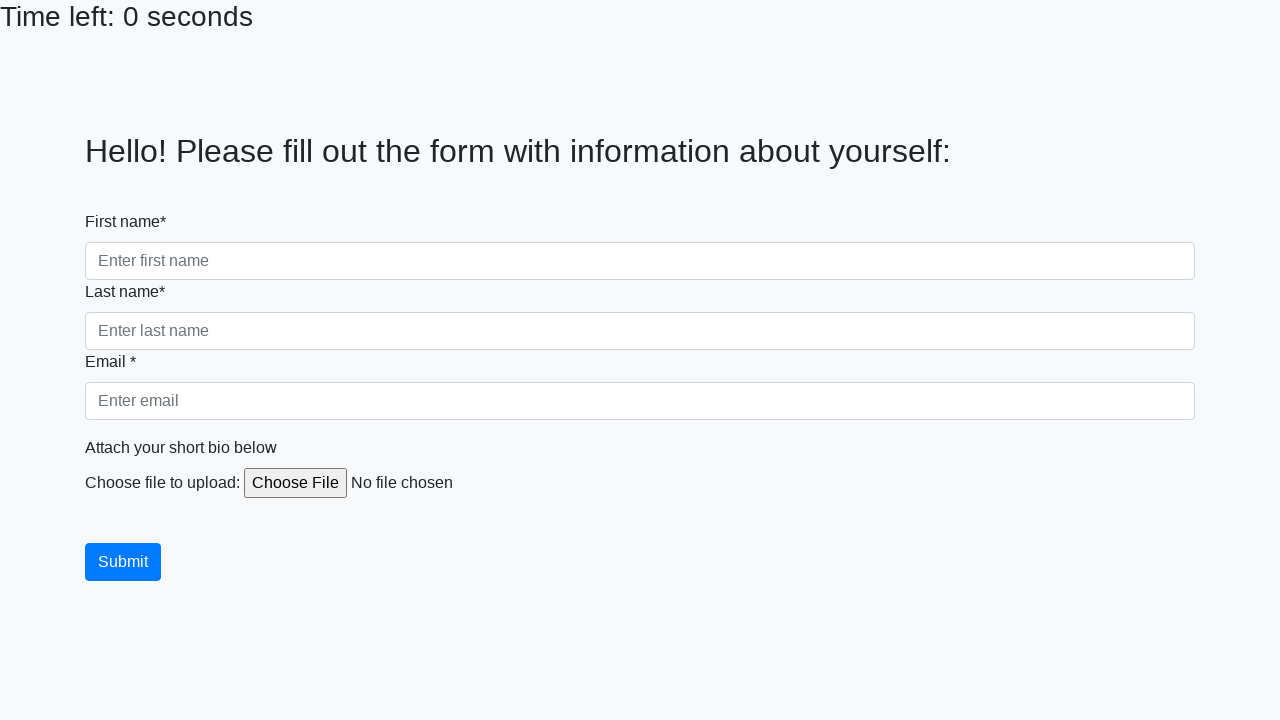

Navigated to file input form page
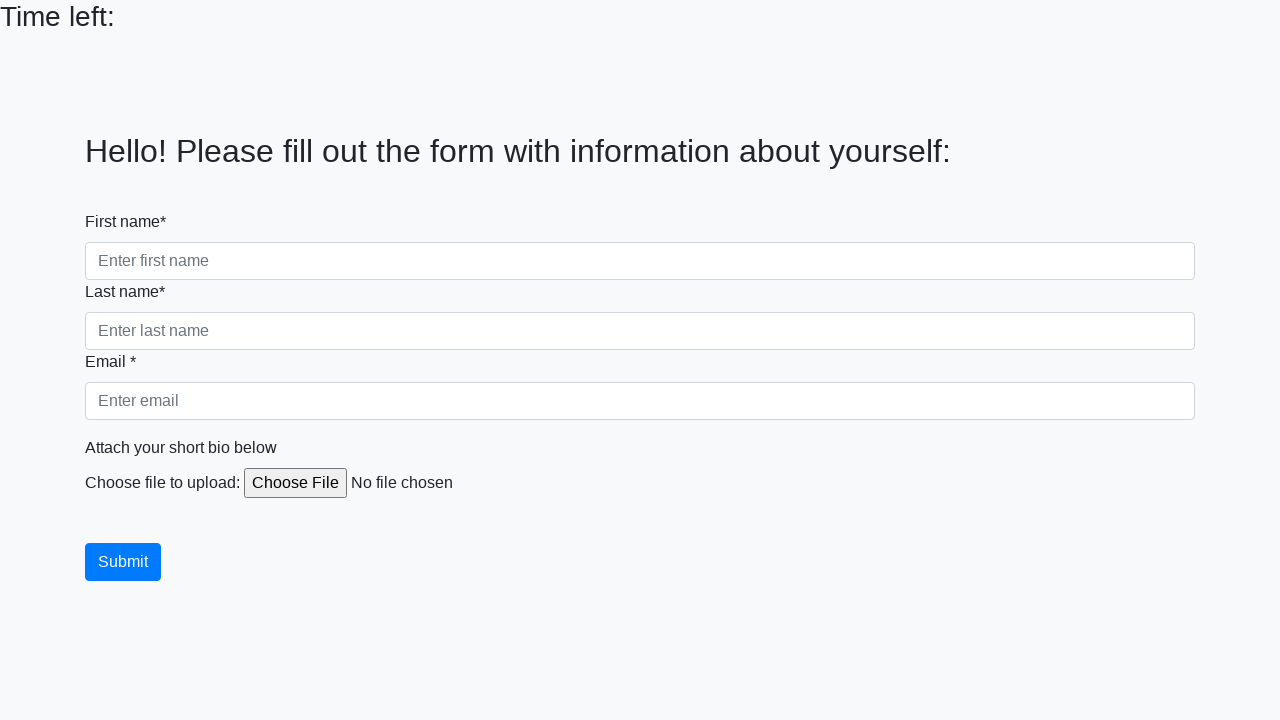

Filled first name field with 'Ivan' on input[name='firstname']
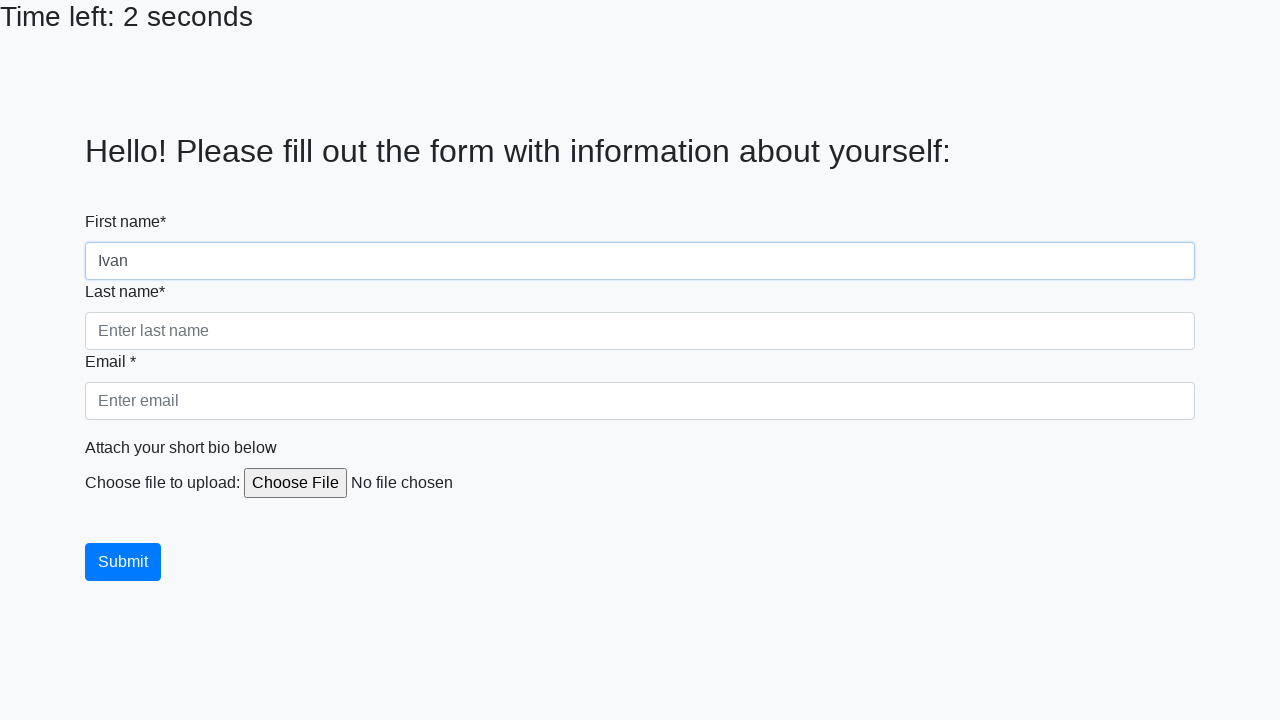

Filled last name field with 'Petrov' on input[name='lastname']
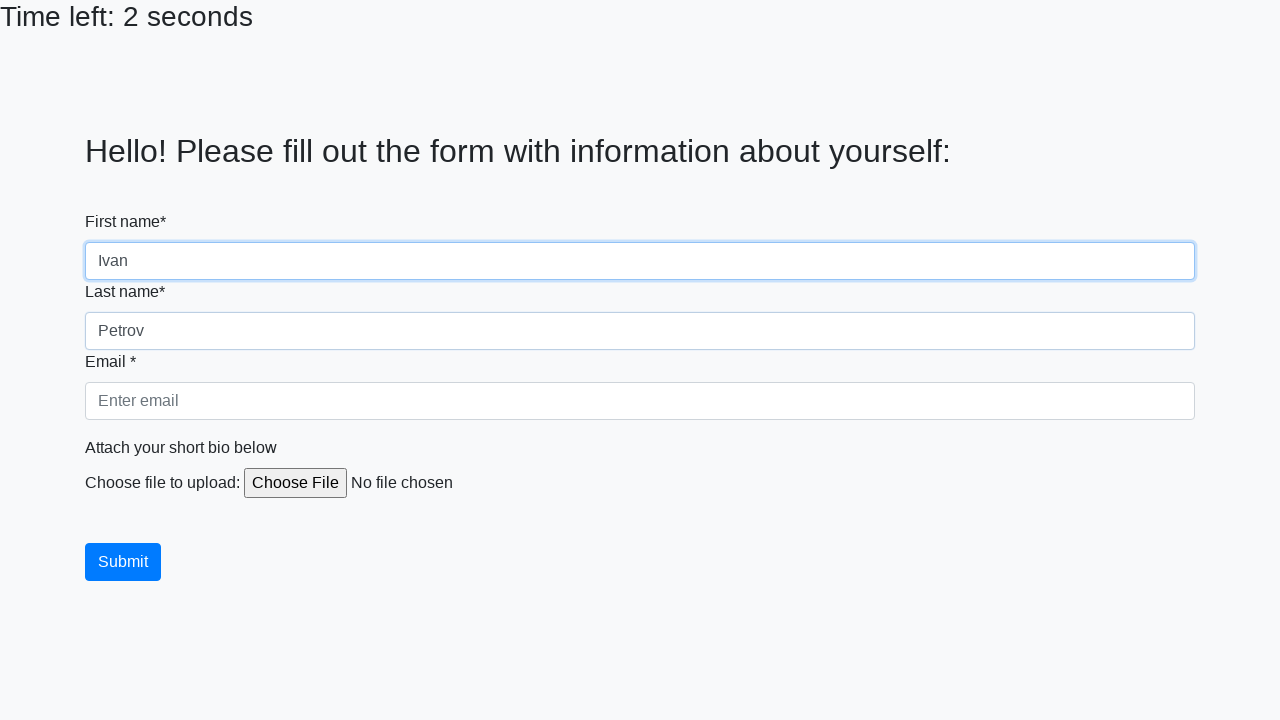

Filled email field with 'ivan.petrov@example.com' on input[name='email']
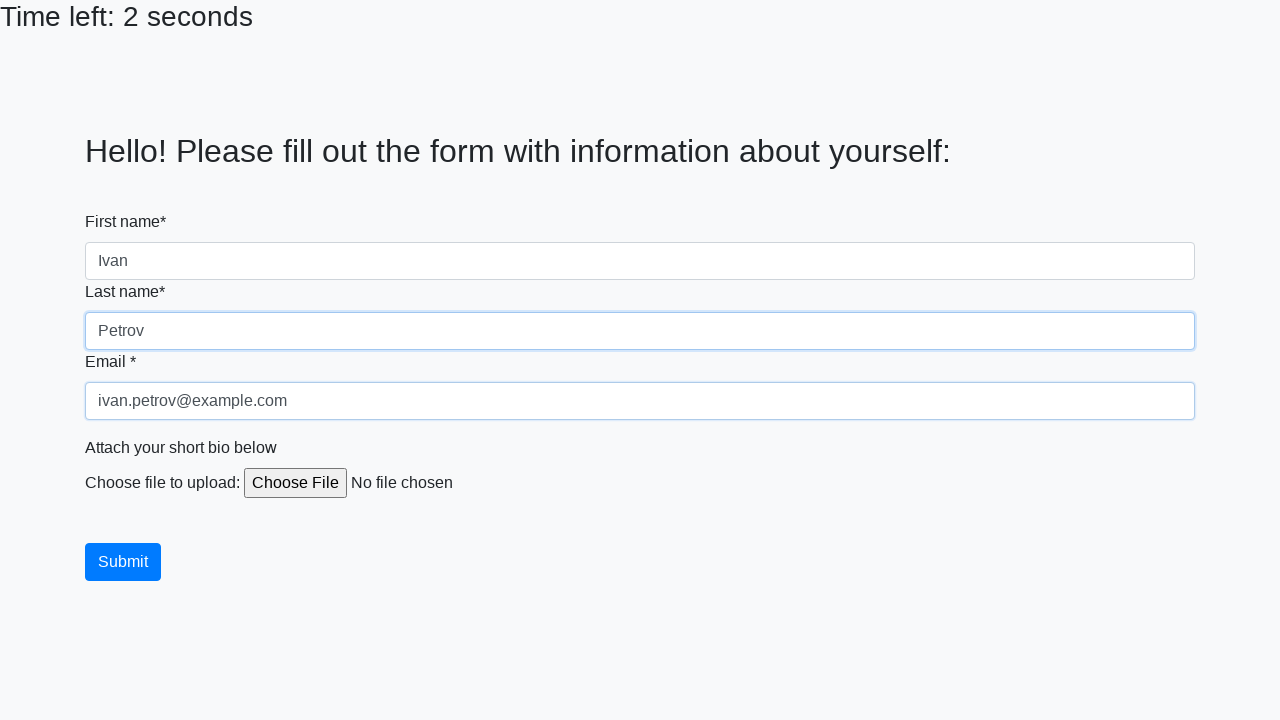

Uploaded file to file input field
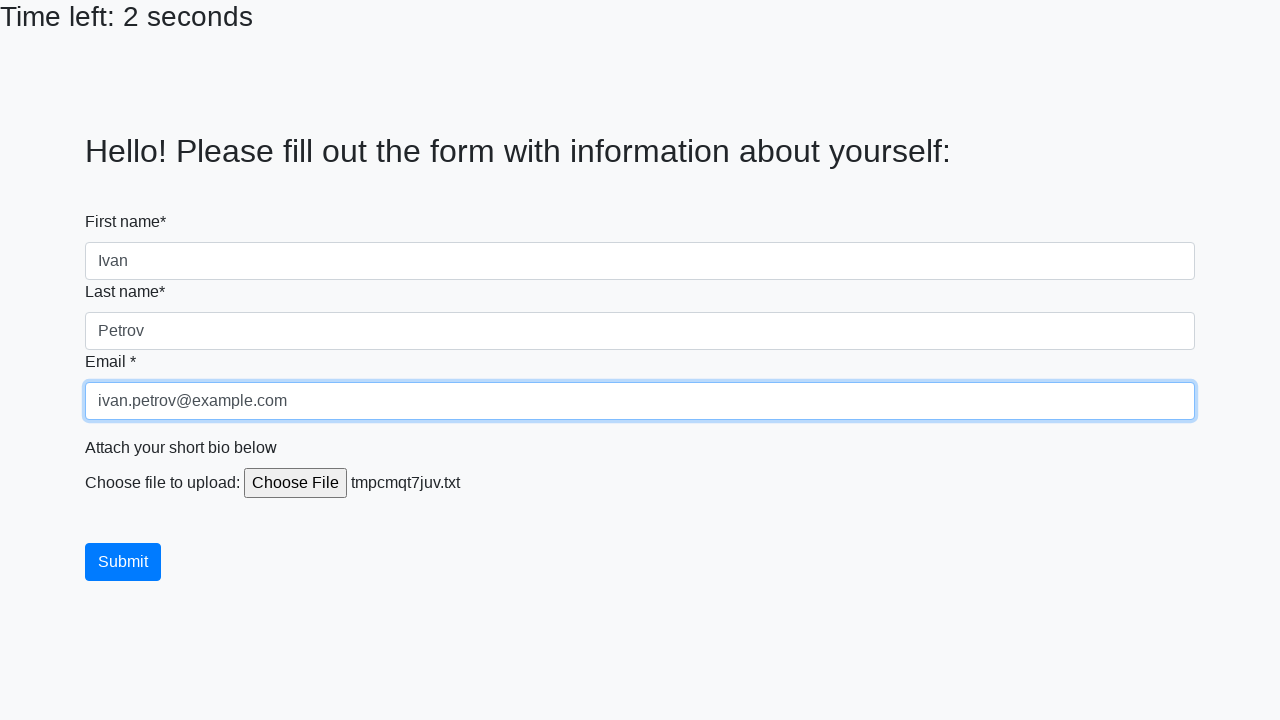

Clicked Submit button to submit the form at (123, 562) on xpath=//button[text()='Submit']
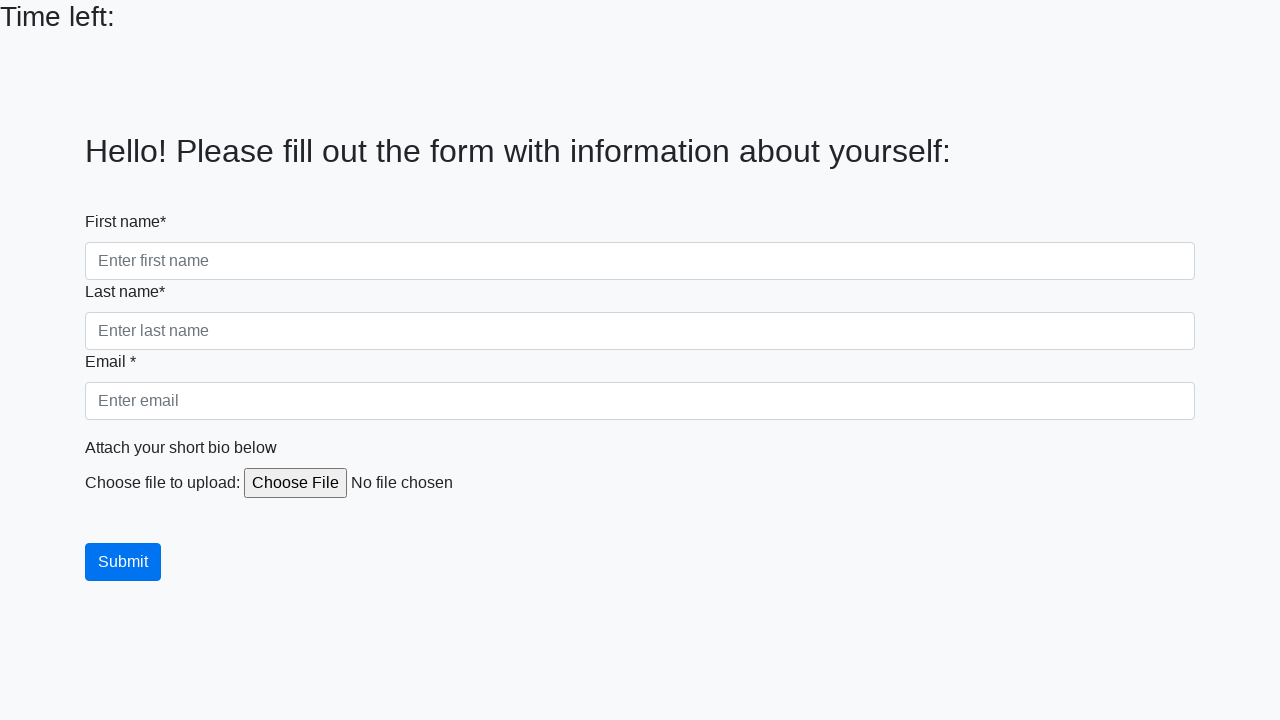

Cleaned up temporary file
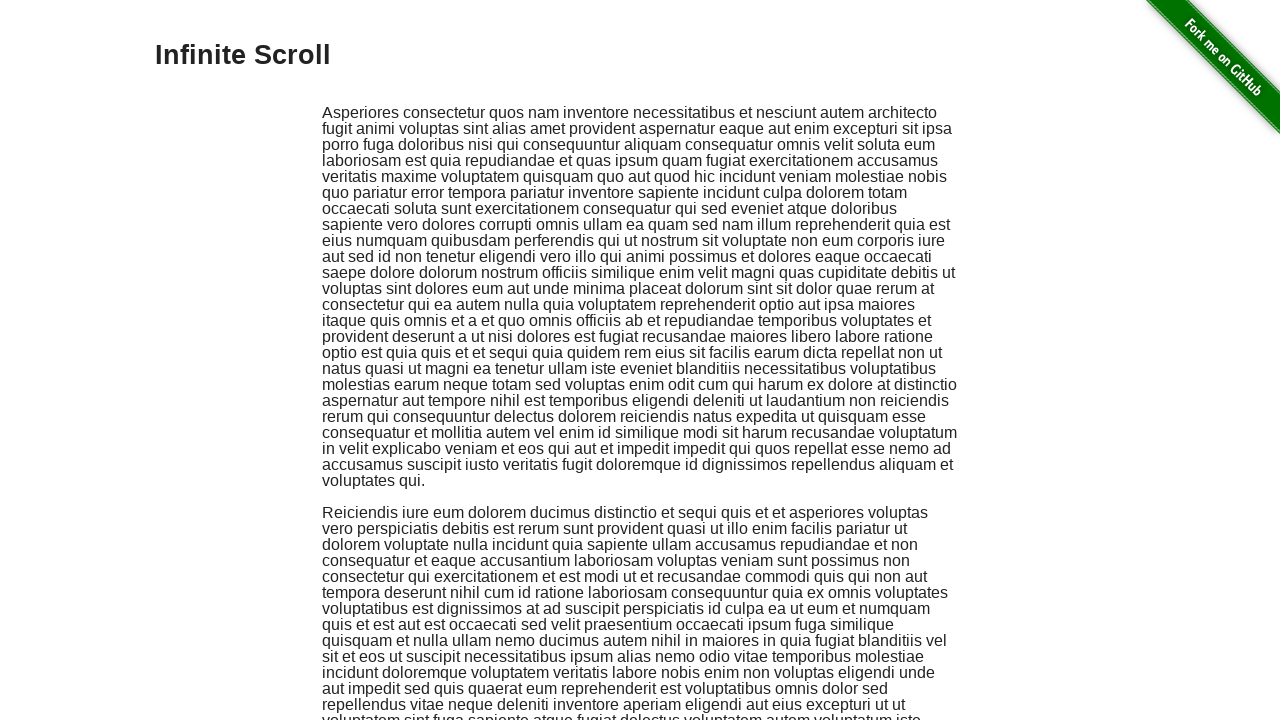

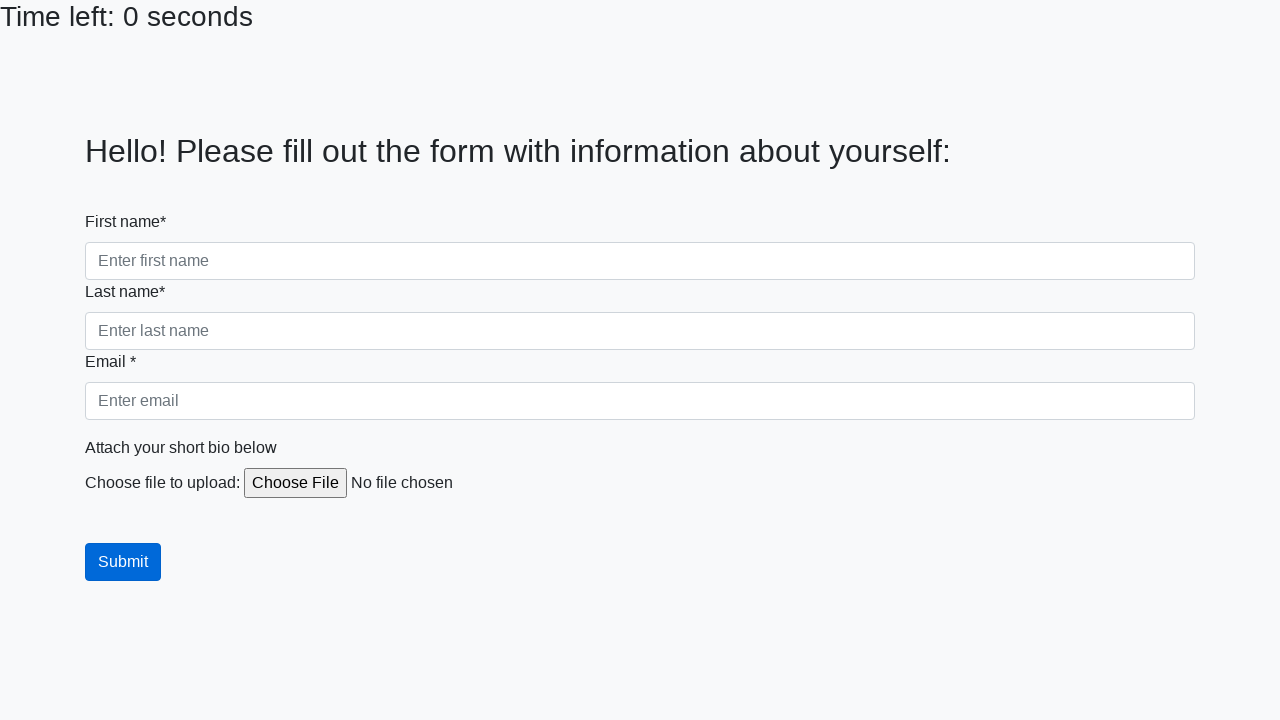